Navigates through Estonian language learning sections on Loecsen website, clicking on each lesson item and waiting for the autoplay button to become clickable

Starting URL: https://www.loecsen.com/en/learn-estonian

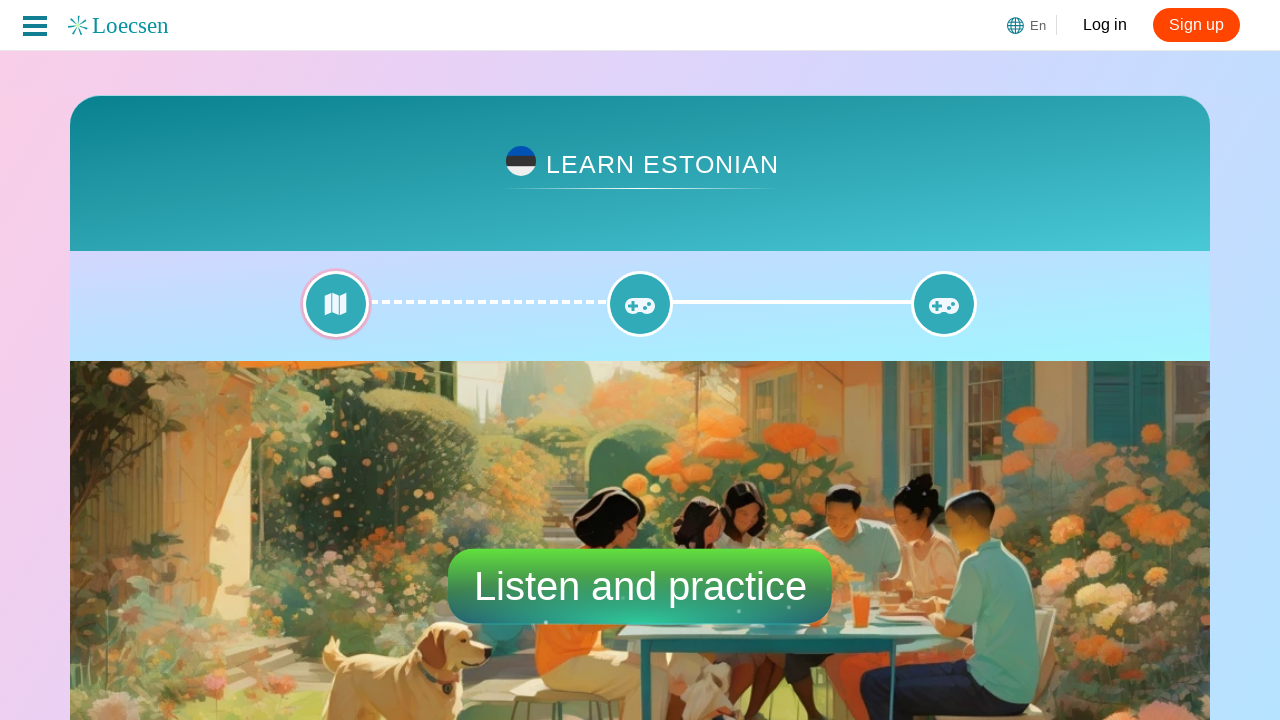

Navigated to Loecsen Estonian learning page
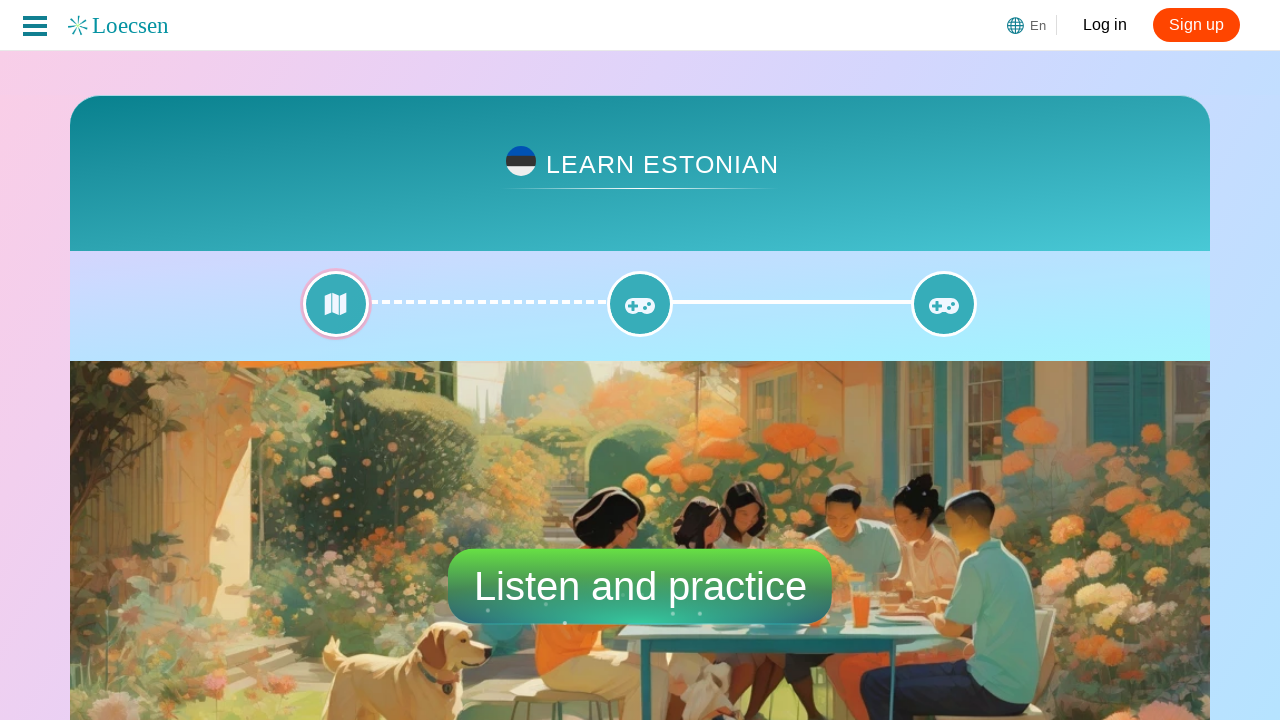

Retrieved all lesson items from the list
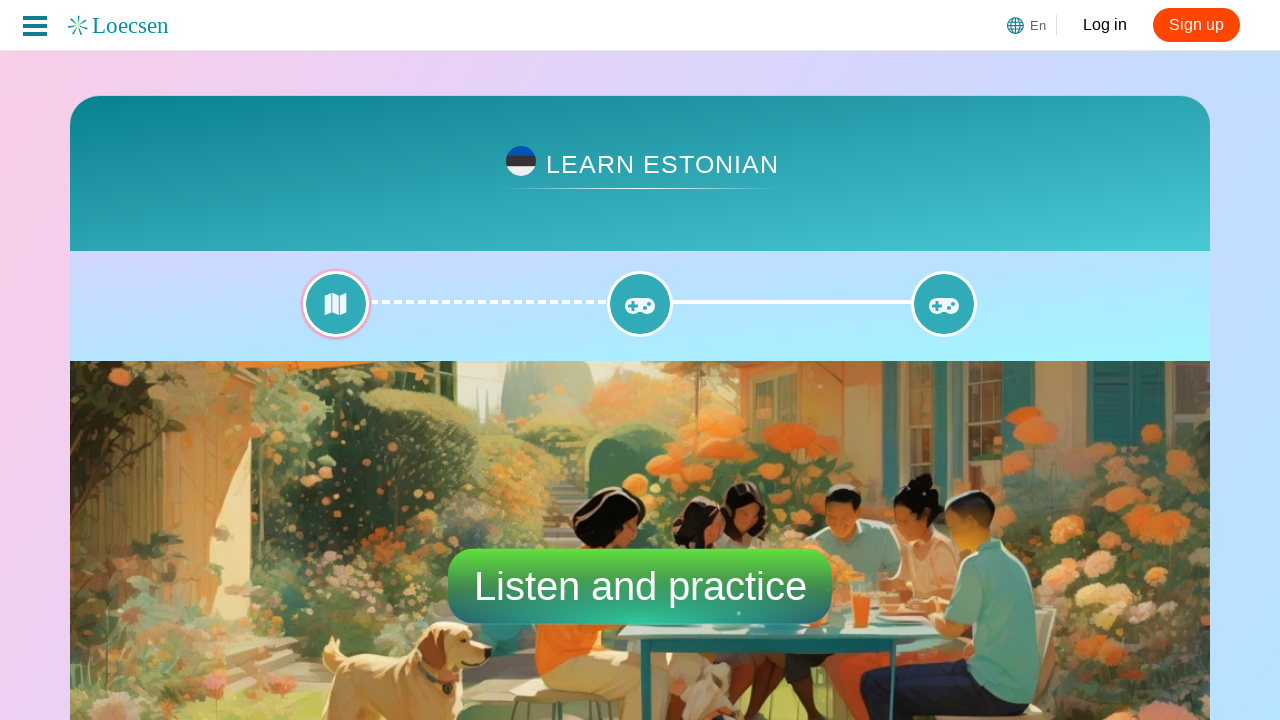

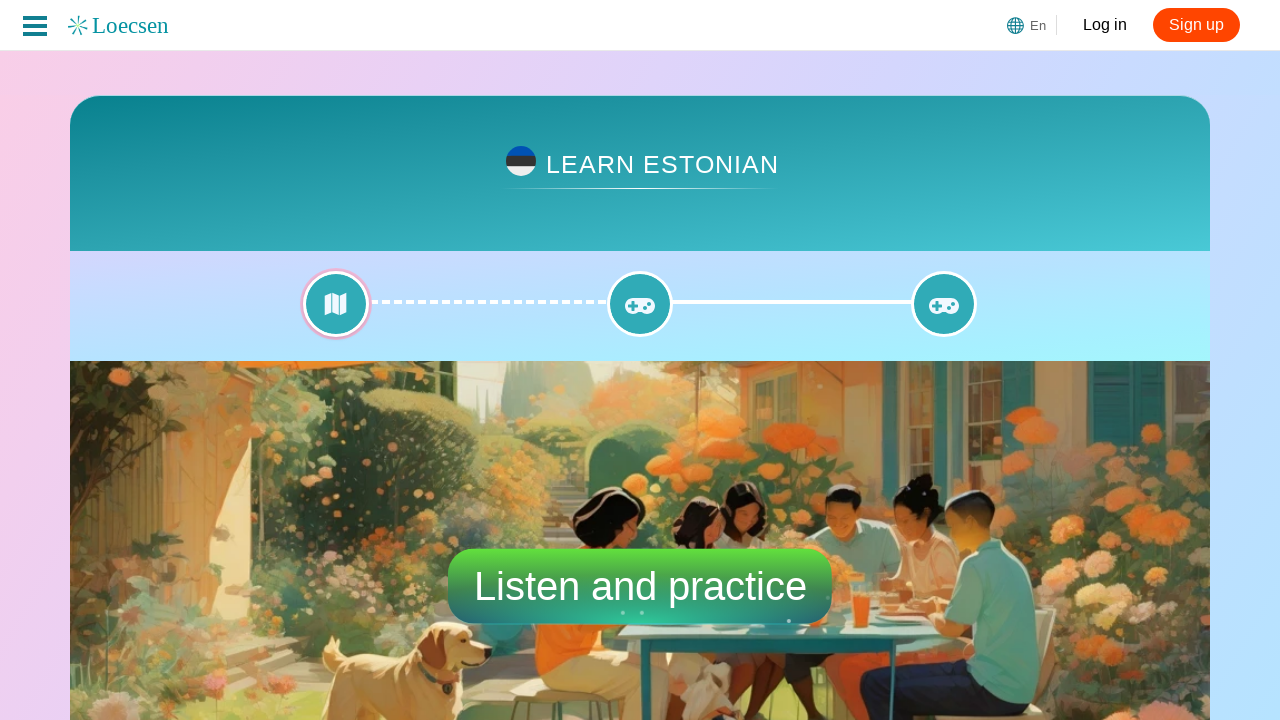